Tests click and hold functionality by holding down mouse on an element and verifying it becomes focused

Starting URL: https://www.selenium.dev/selenium/web/mouse_interaction.html

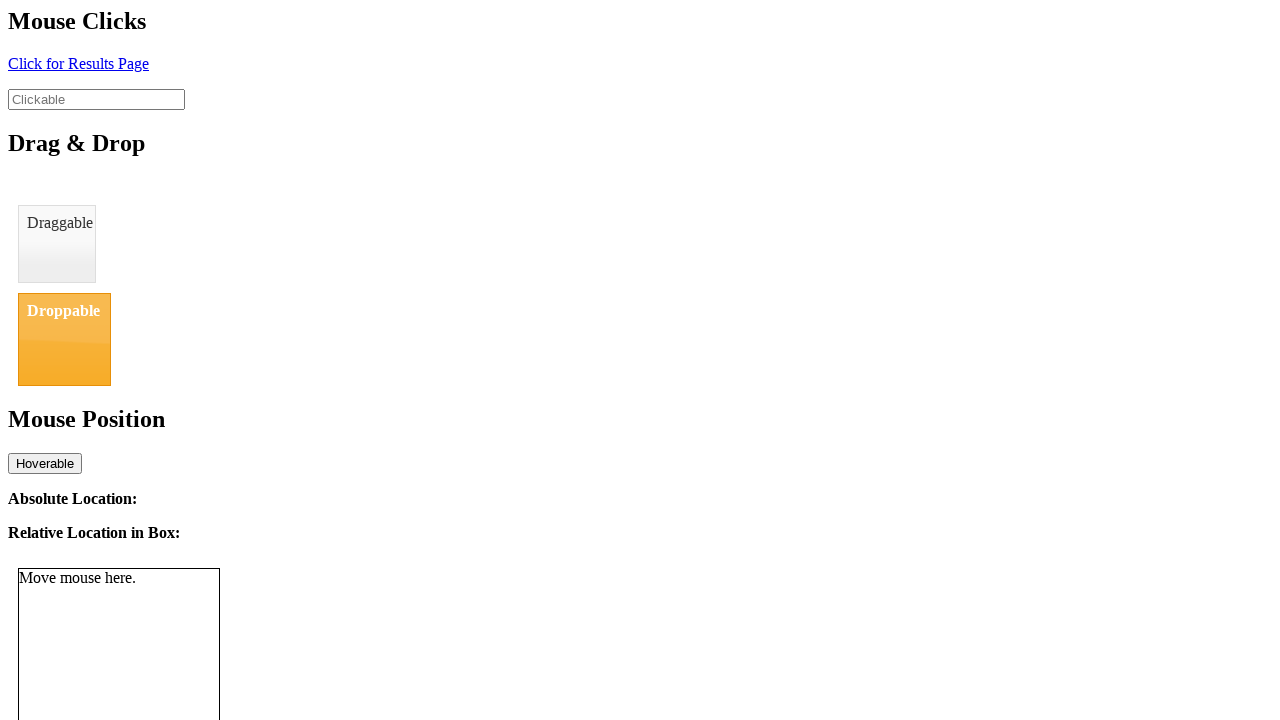

Located the clickable element
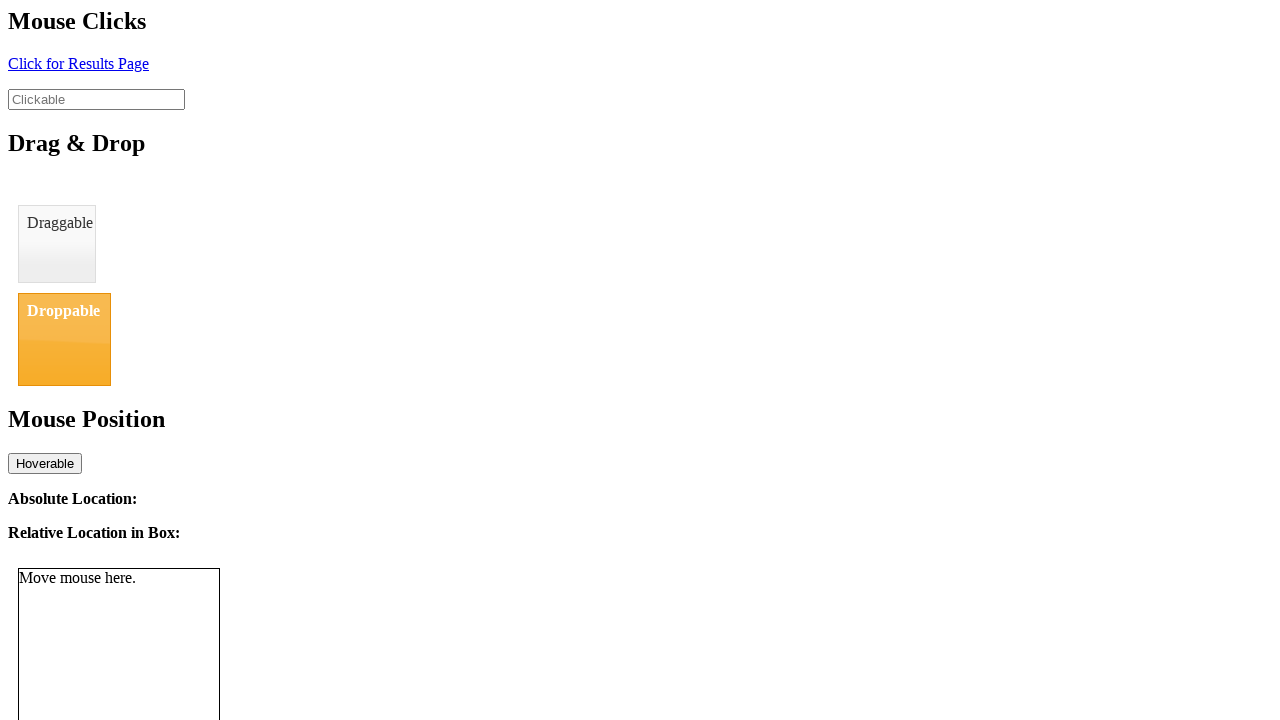

Clicked and held the element for 1 second at (96, 99) on #clickable
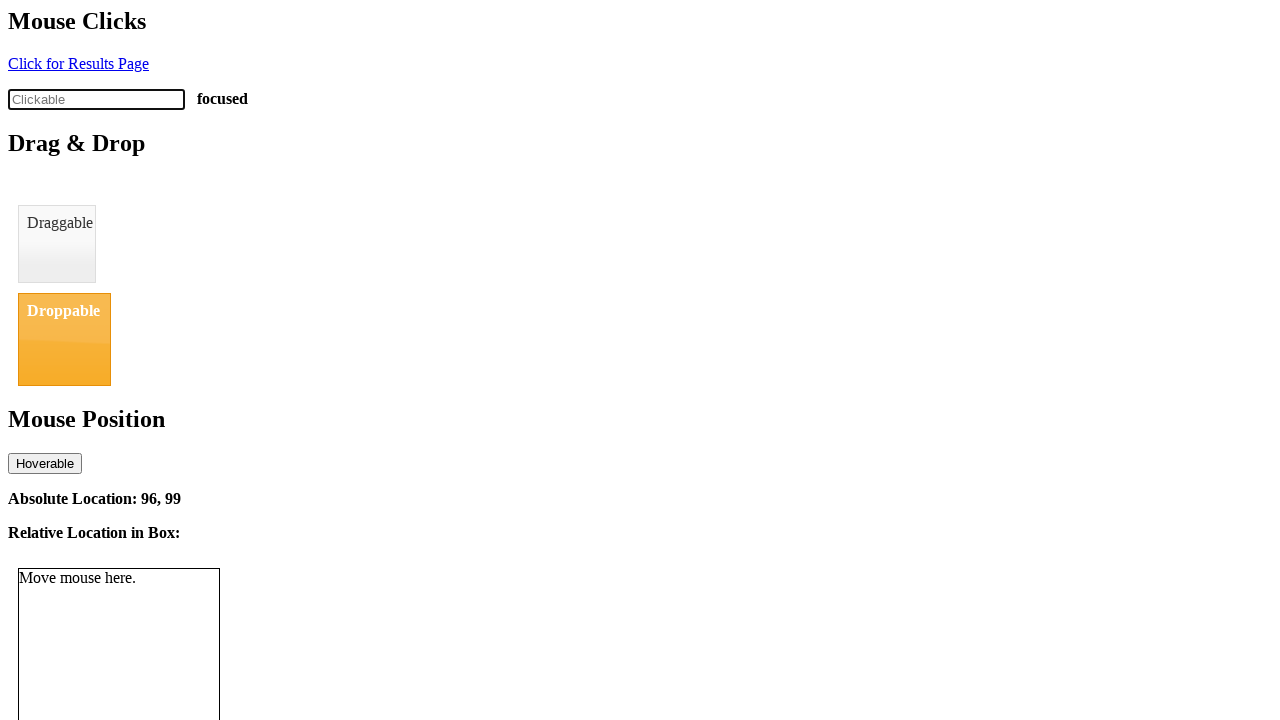

Verified element shows focused status
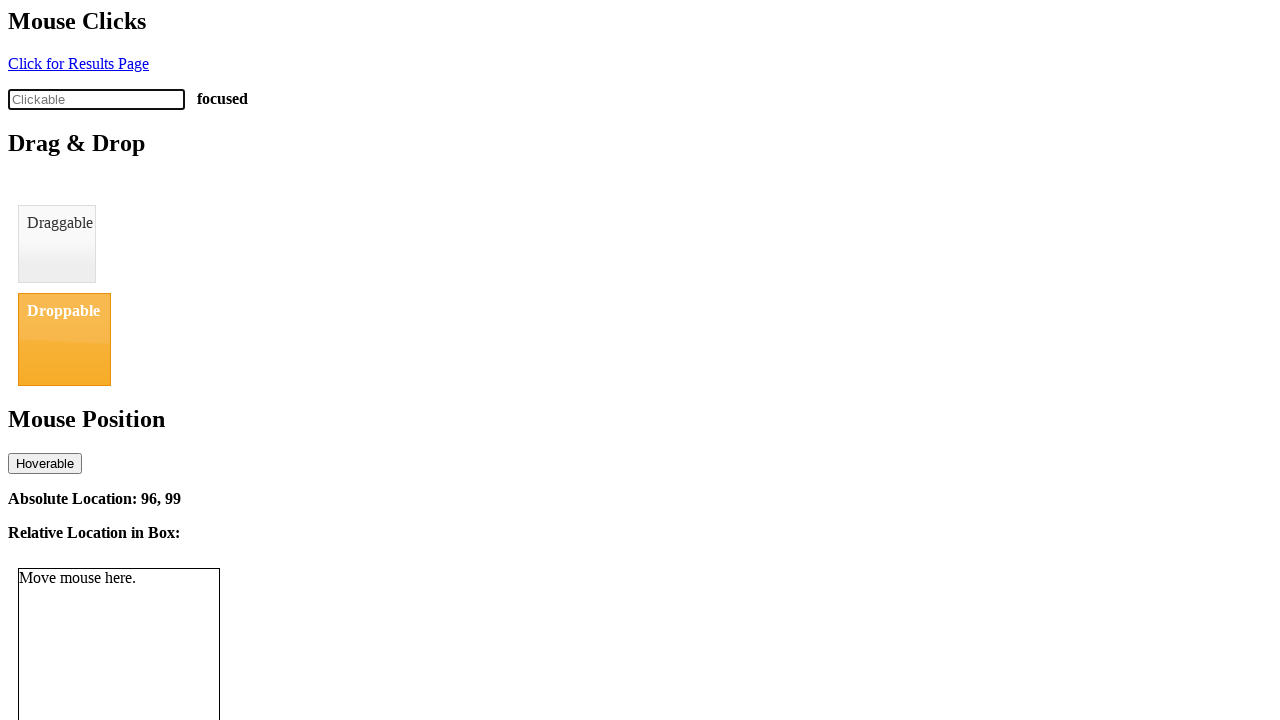

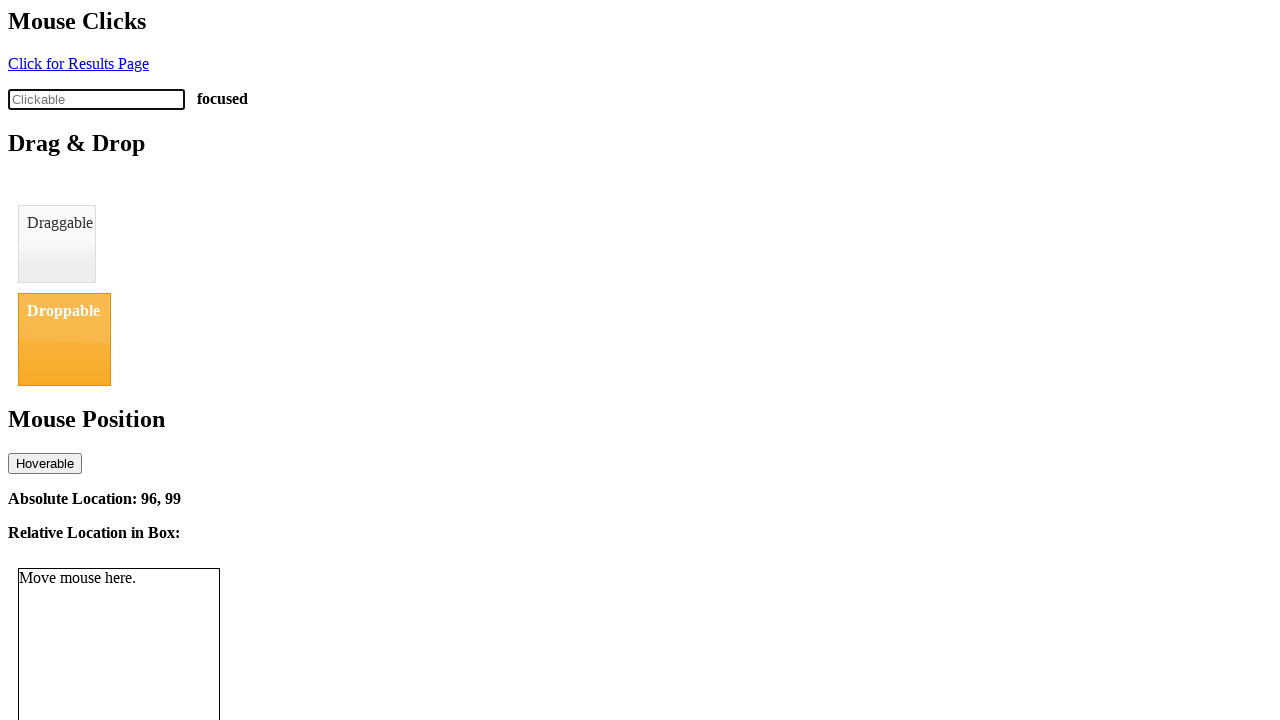